Tests drag and drop functionality by dragging a draggable element onto a droppable target

Starting URL: https://crossbrowsertesting.github.io/drag-and-drop

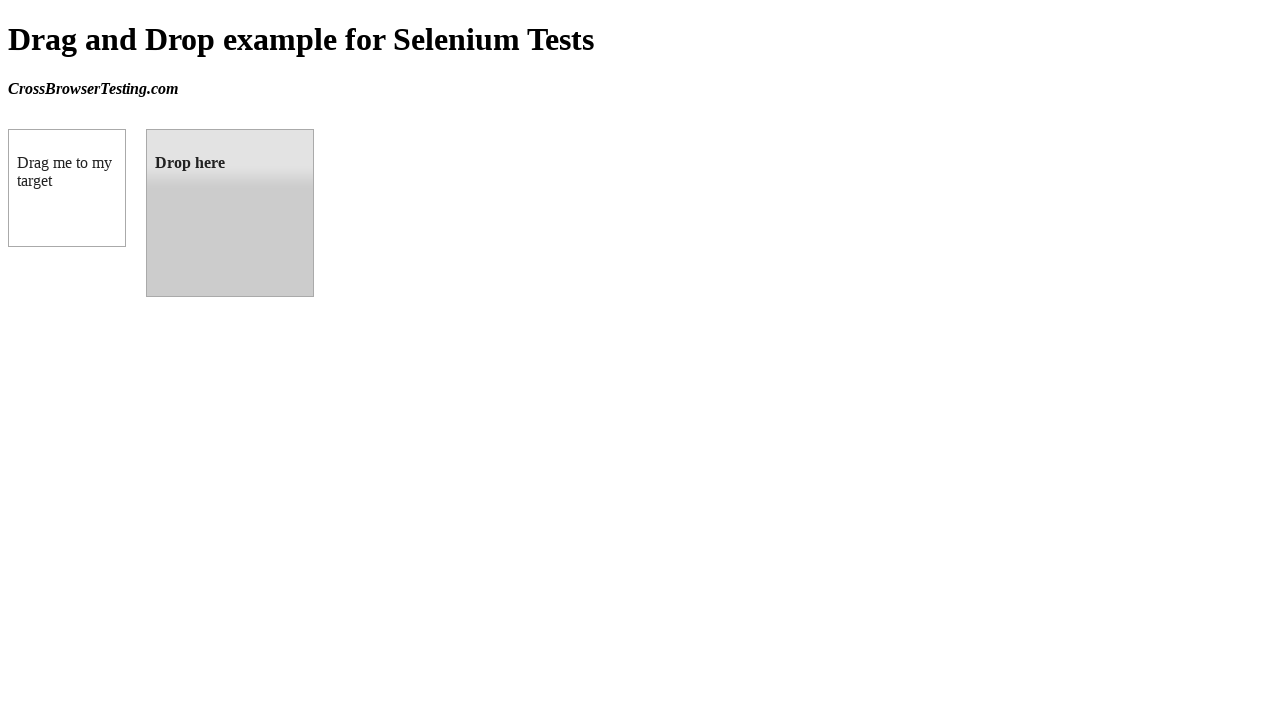

Waited for draggable element to be available
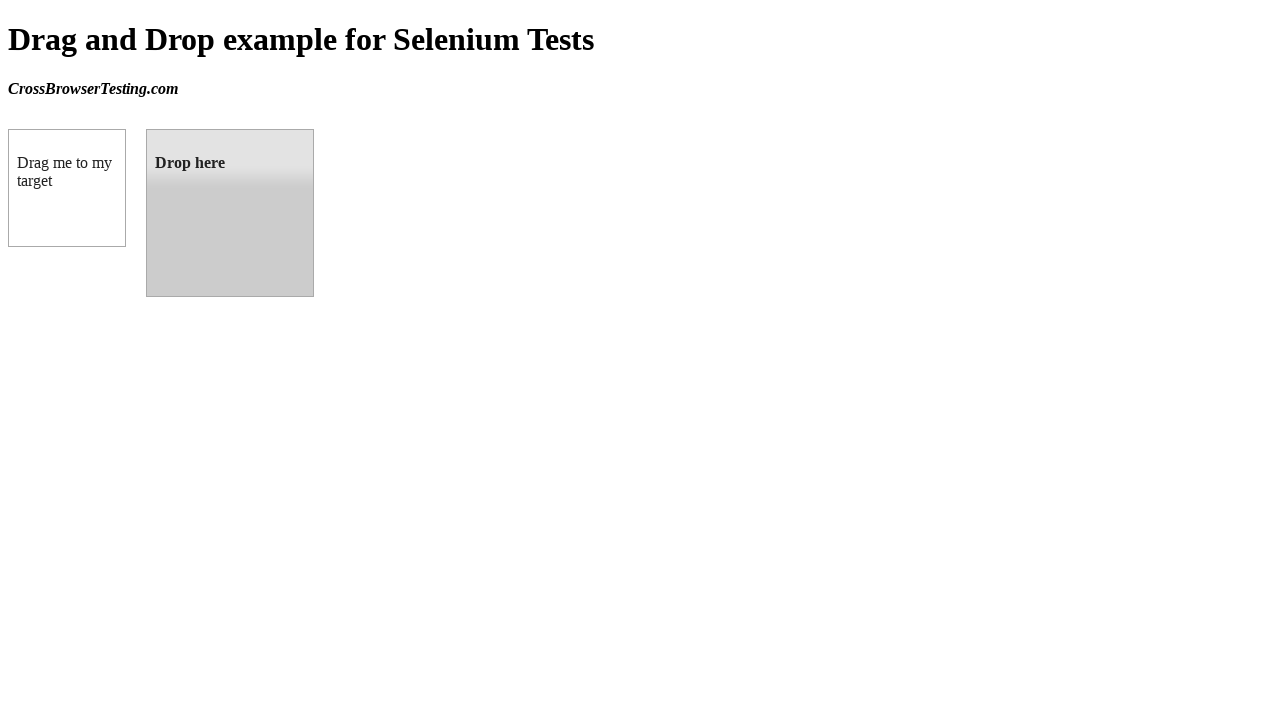

Waited for droppable target element to be available
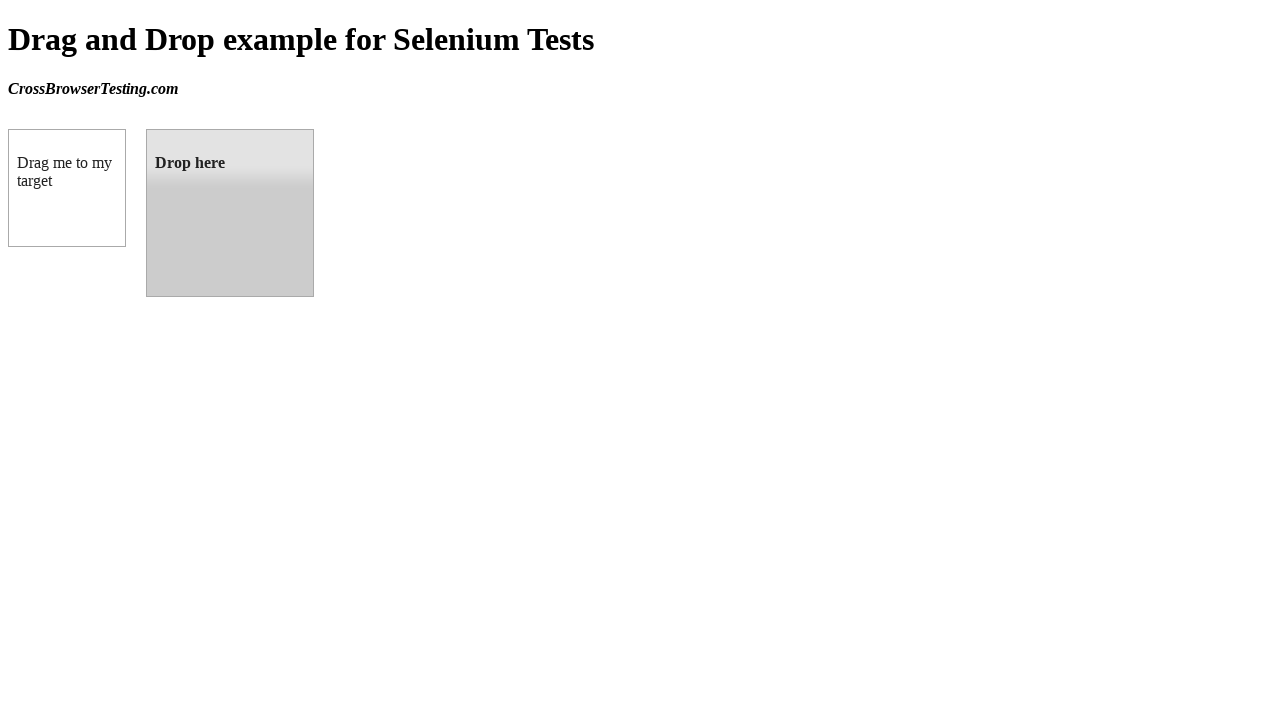

Dragged the draggable element onto the droppable target at (230, 213)
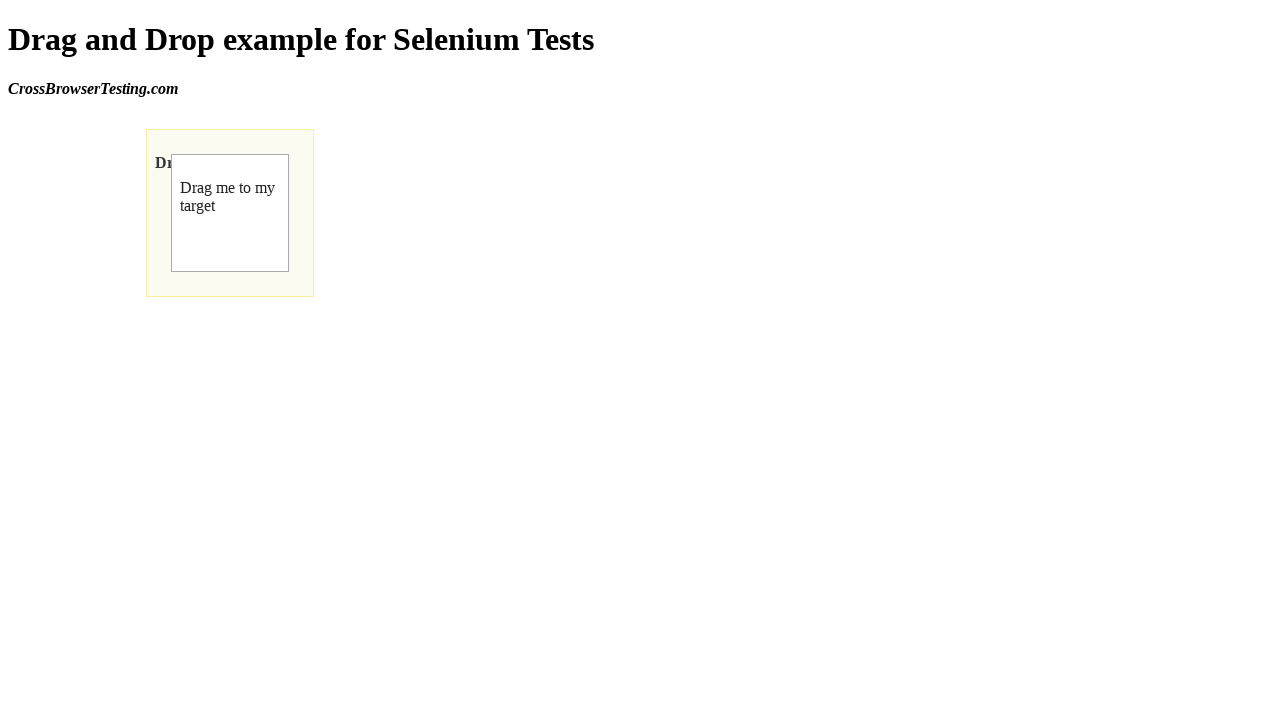

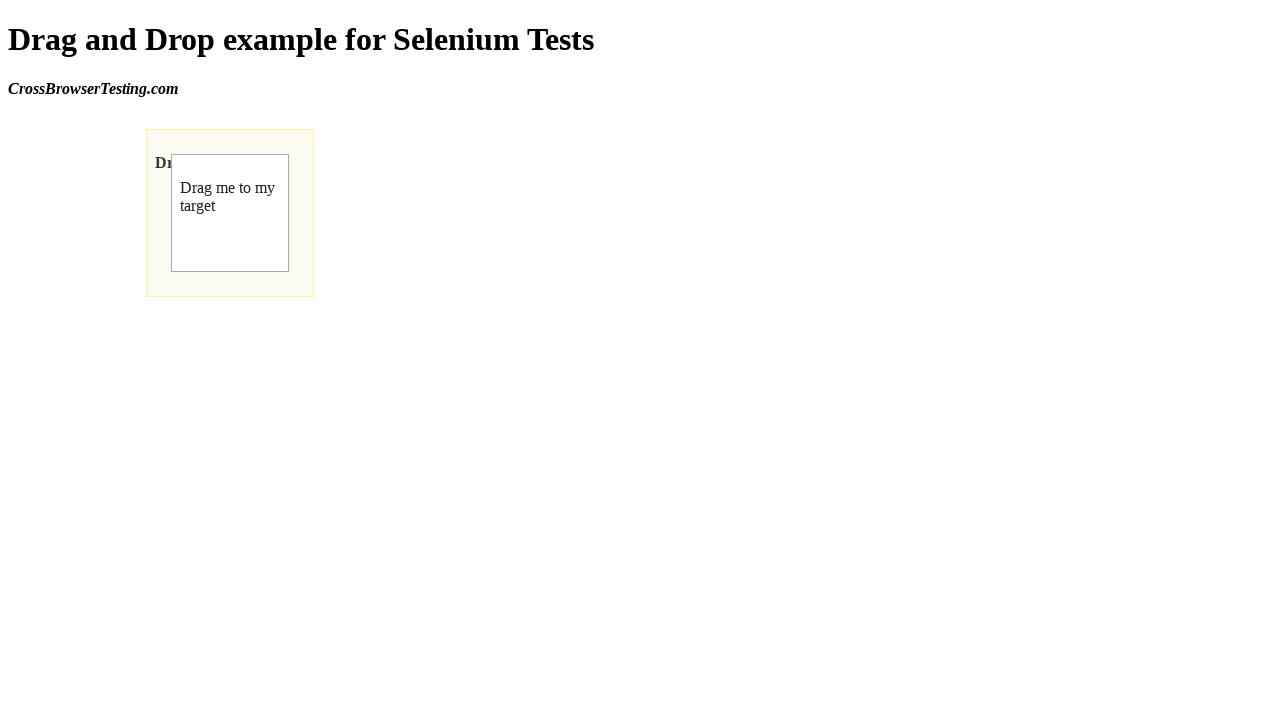